Tests opening a new browser tab by clicking a button and switching to the newly opened tab to verify its URL

Starting URL: https://demoqa.com/alertsWindows

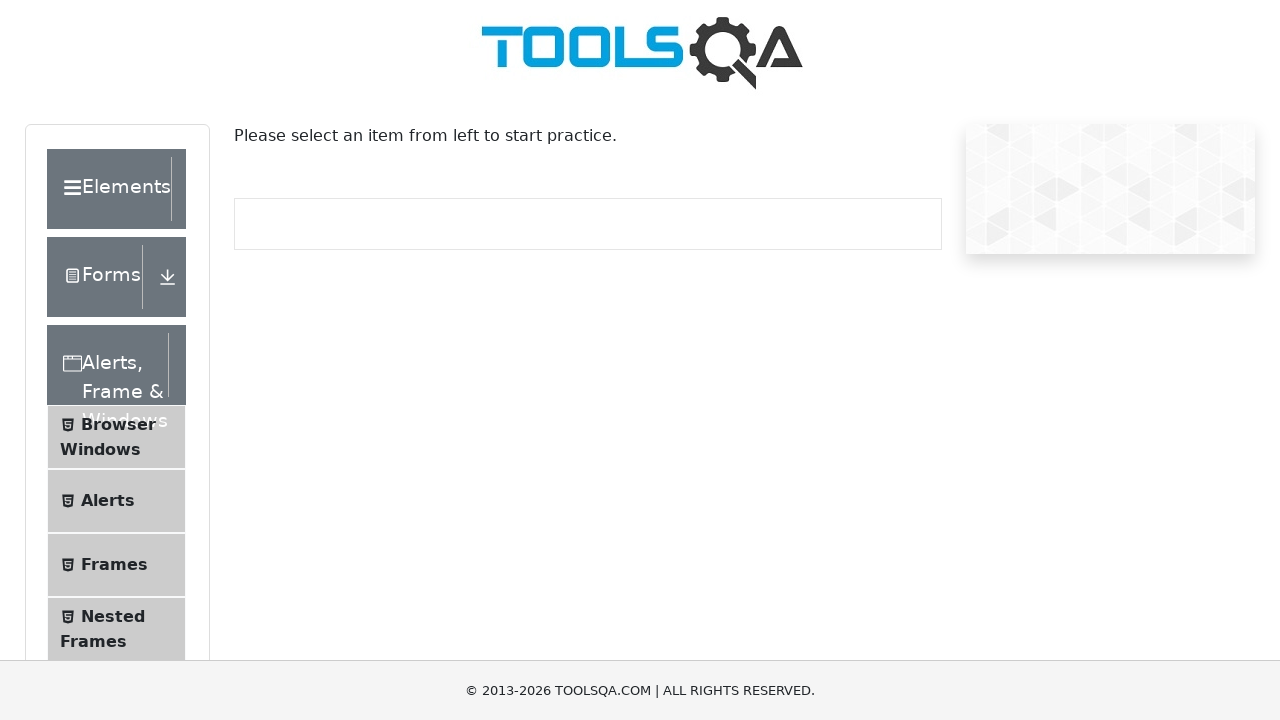

Clicked on 'Browser Windows' menu item at (116, 437) on xpath=//span[text()='Browser Windows']/ancestor::li
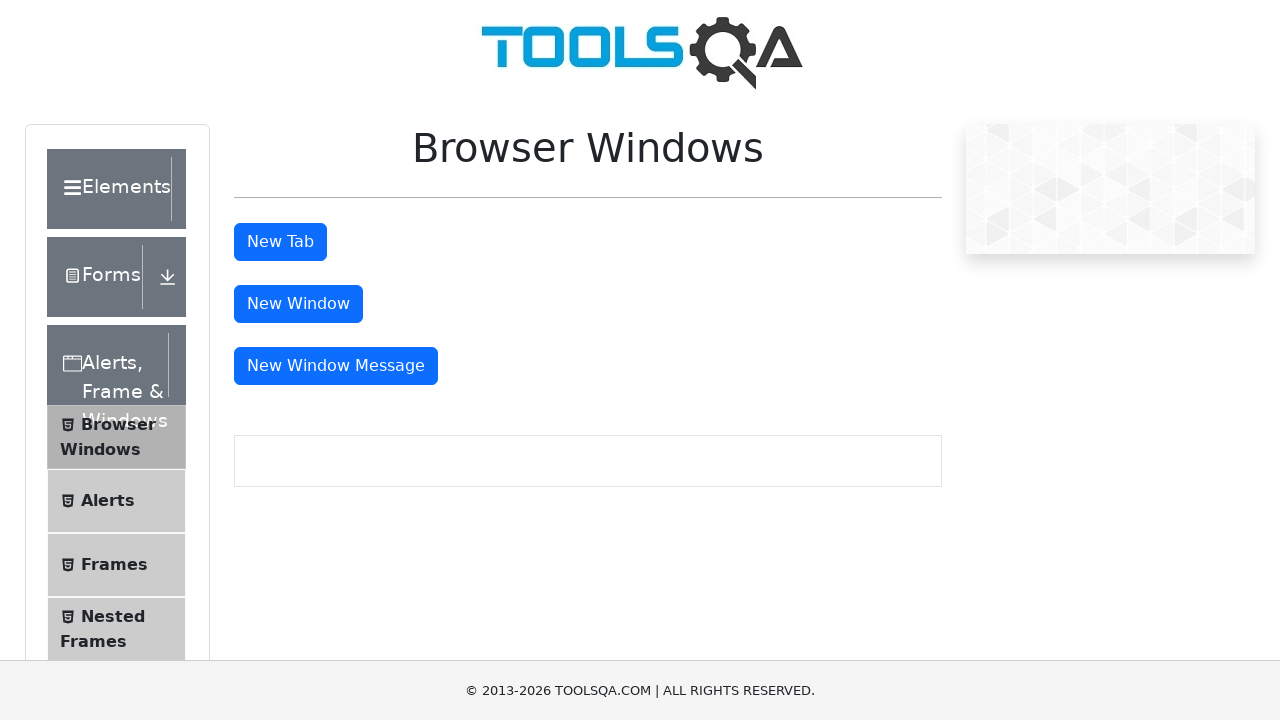

Clicked button to open new tab at (280, 242) on #tabButton
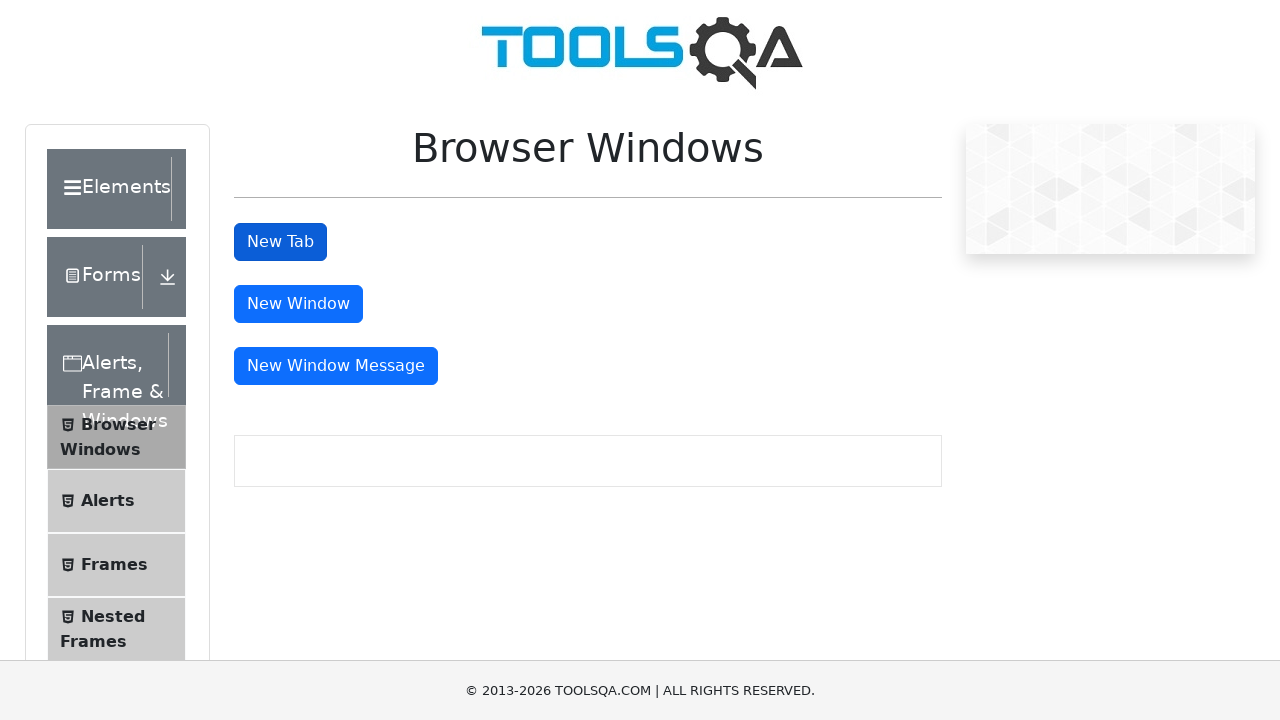

New tab opened successfully
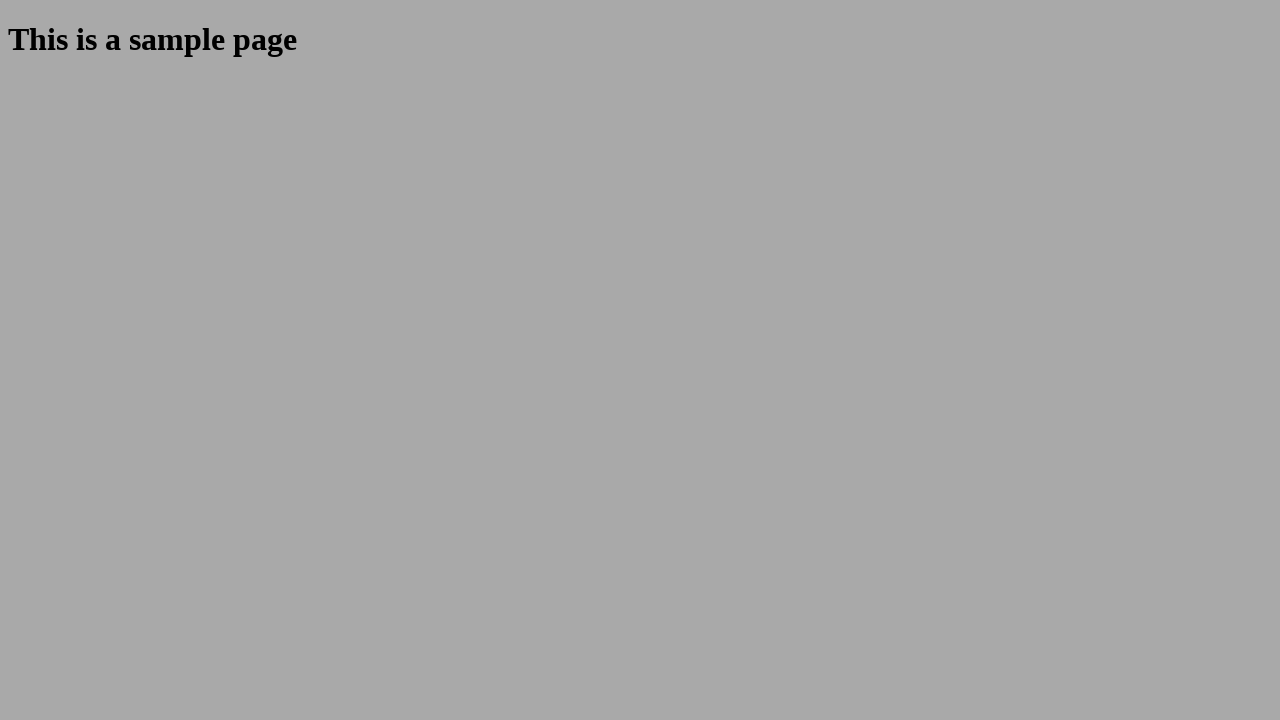

Verified new tab URL is https://demoqa.com/sample
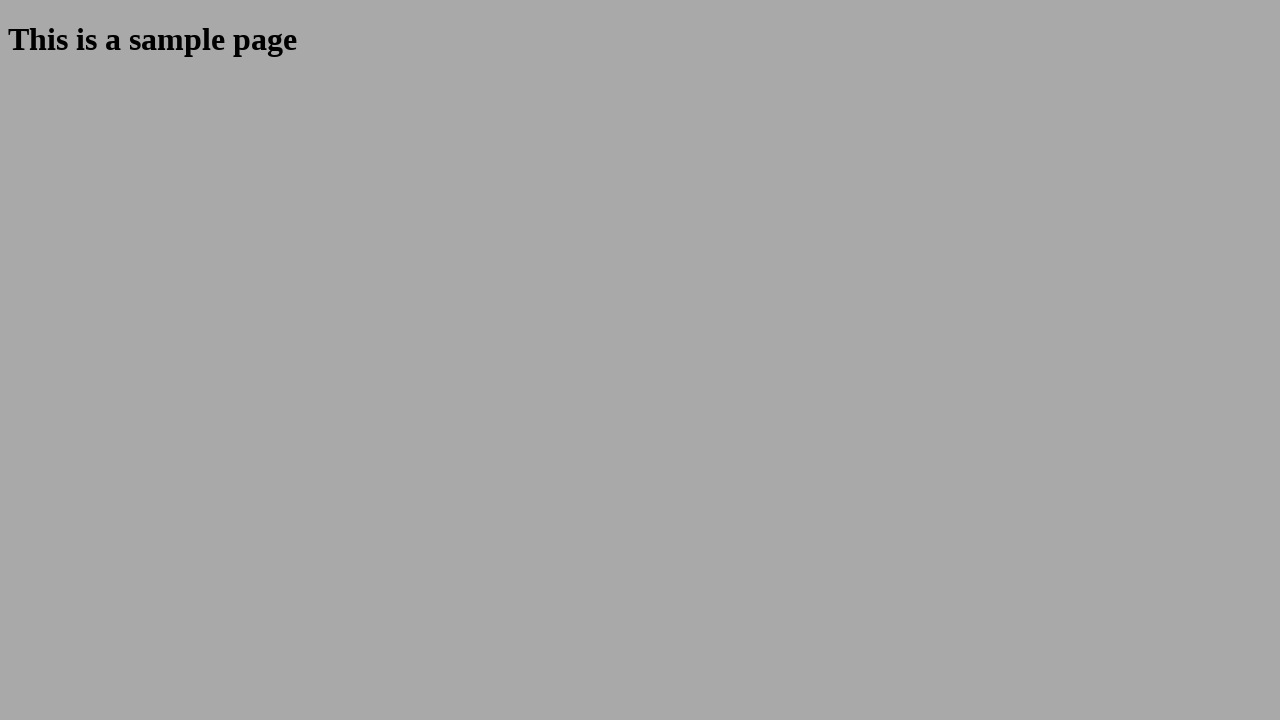

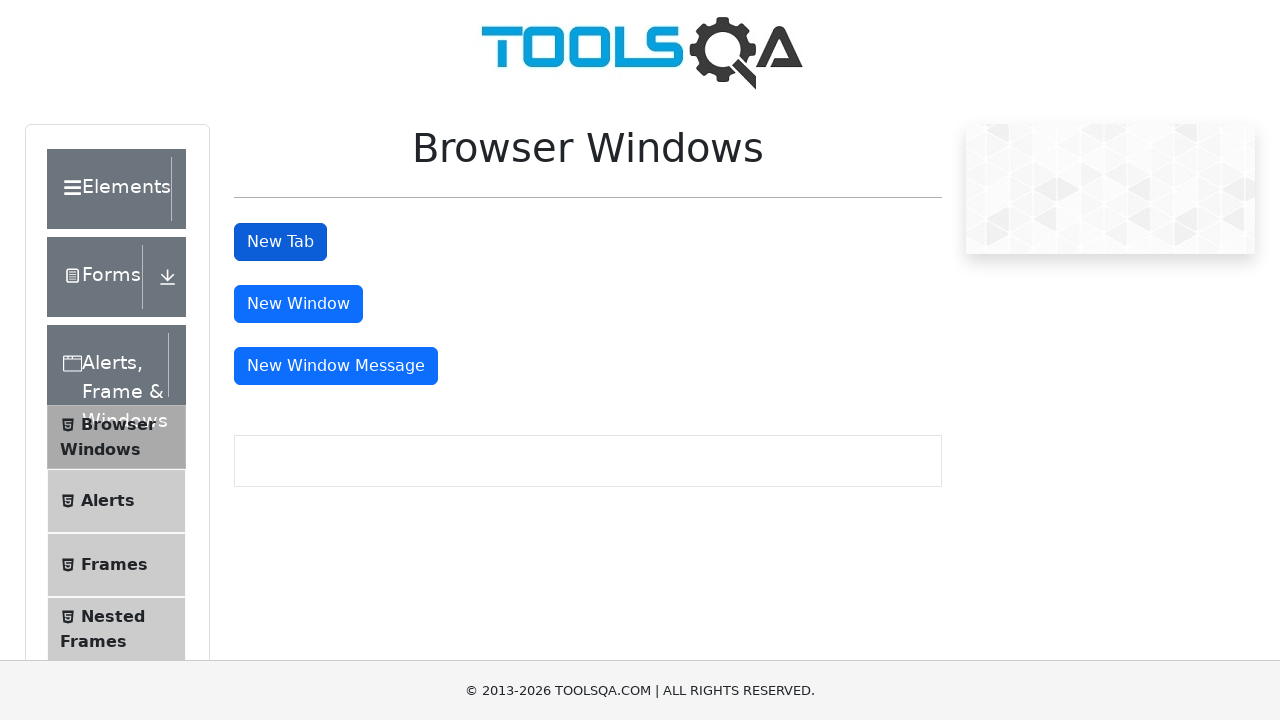